Tests browser tab/window switching functionality by clicking a button to open a new tab, iterating through all window handles, and switching back to the original window.

Starting URL: https://formy-project.herokuapp.com/switch-window

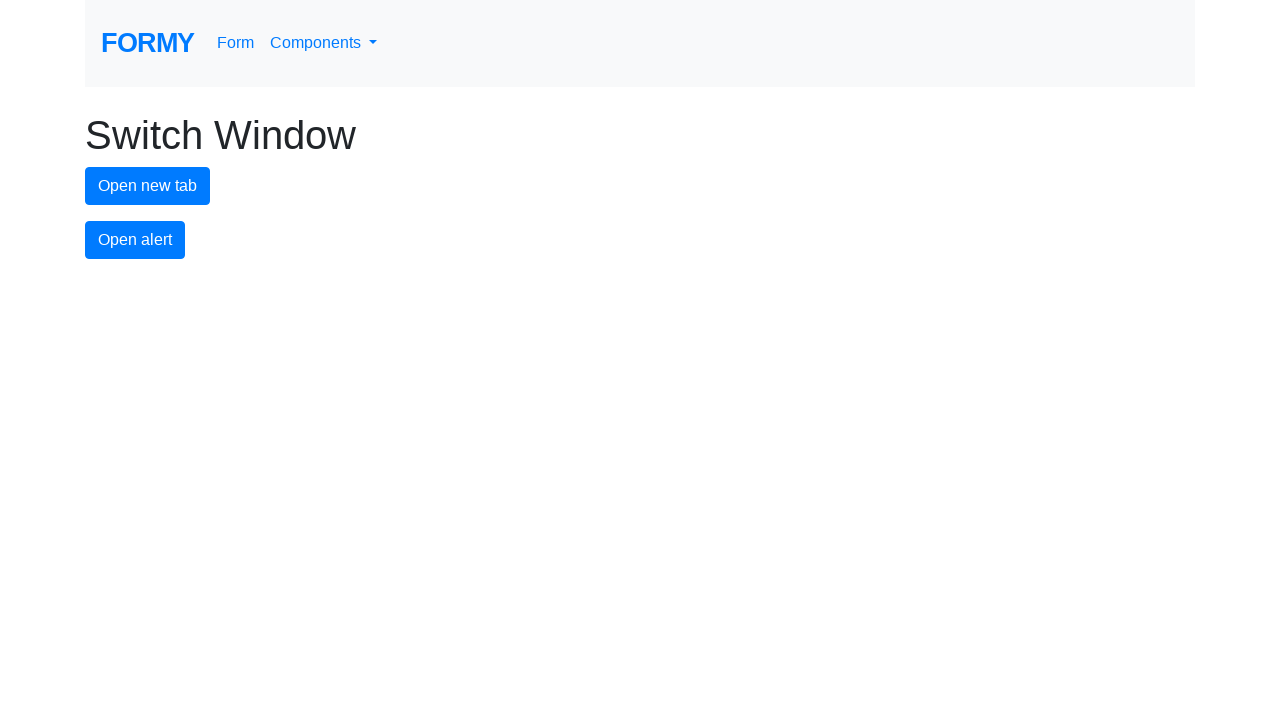

Clicked new tab button to open a new window at (148, 186) on #new-tab-button
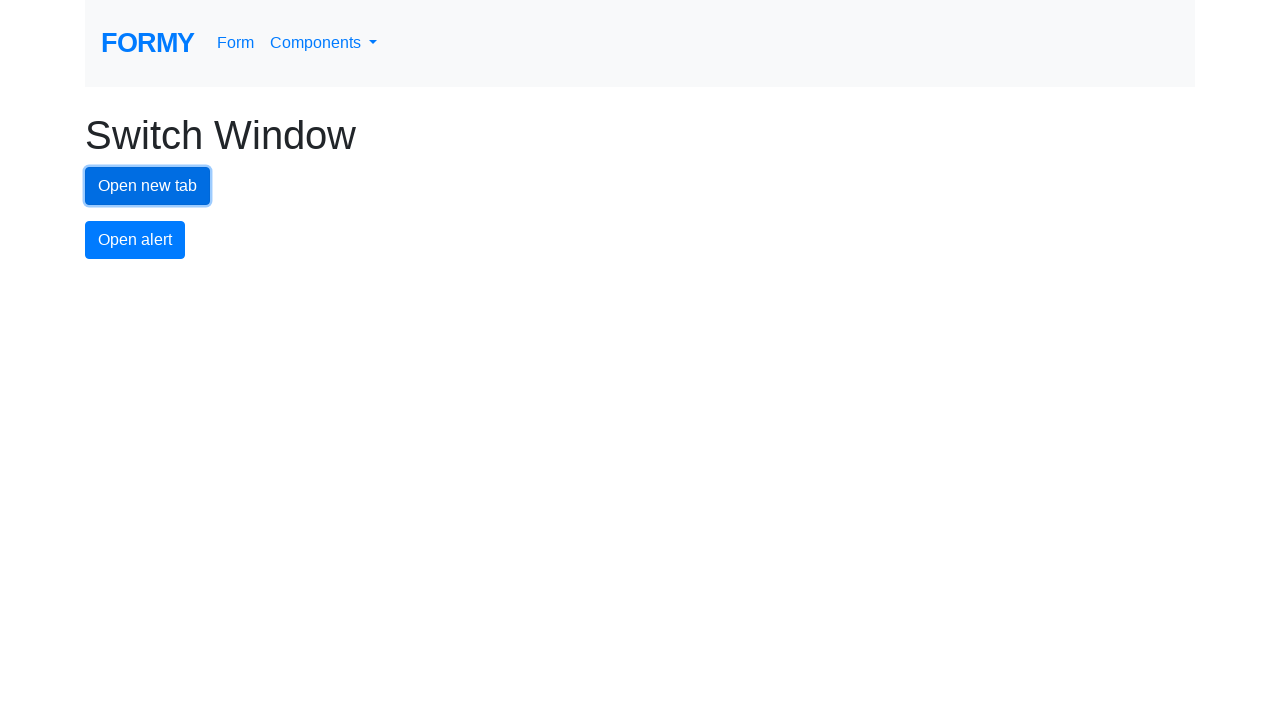

Waited for new tab to open
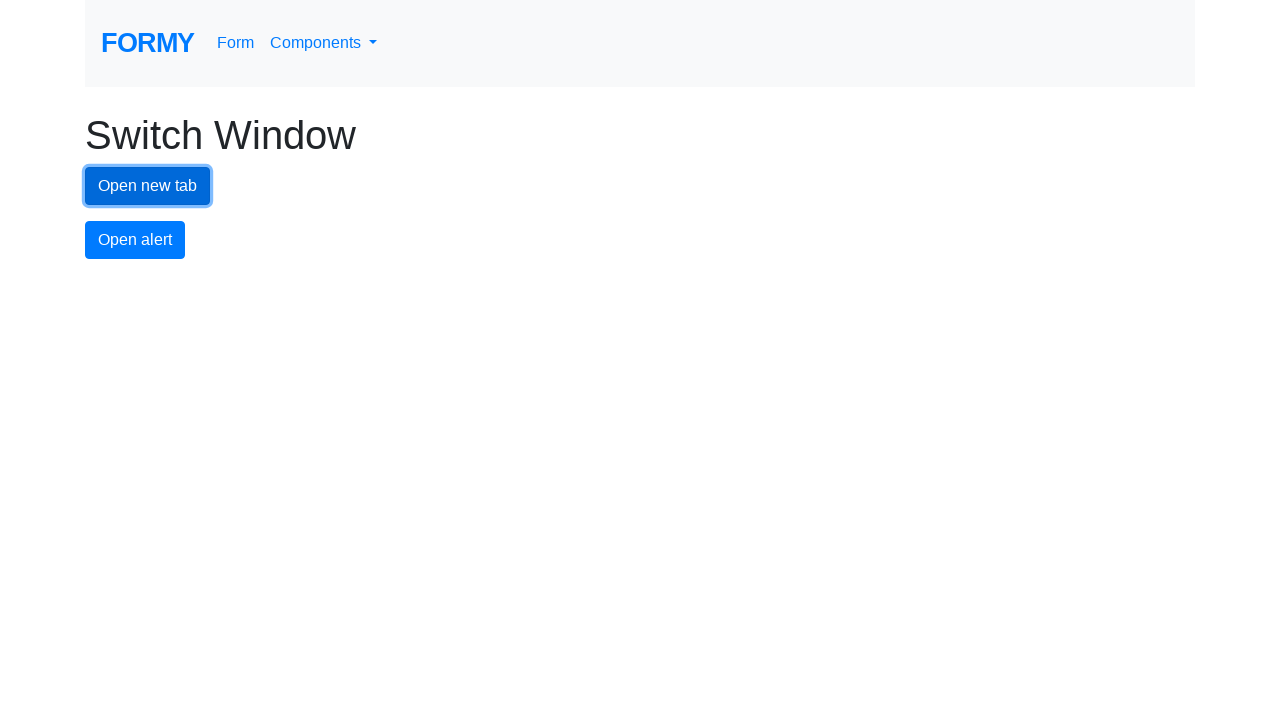

Retrieved all pages from context
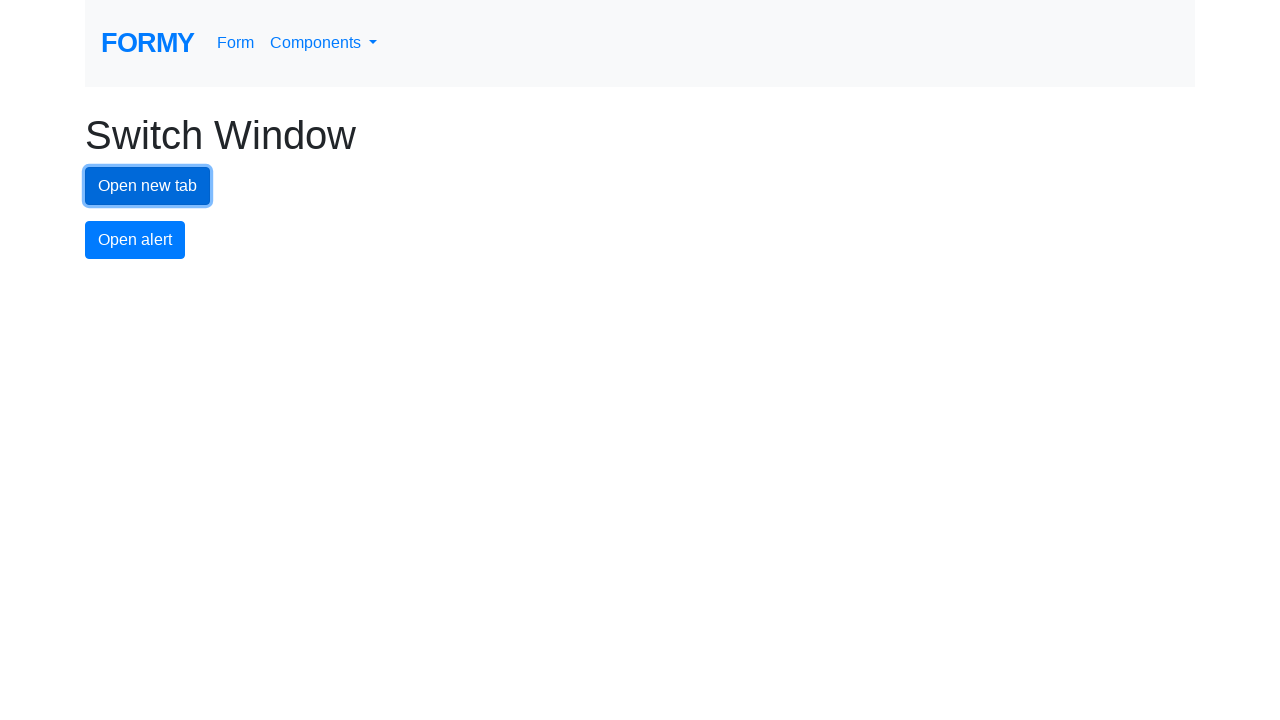

Stored reference to original page
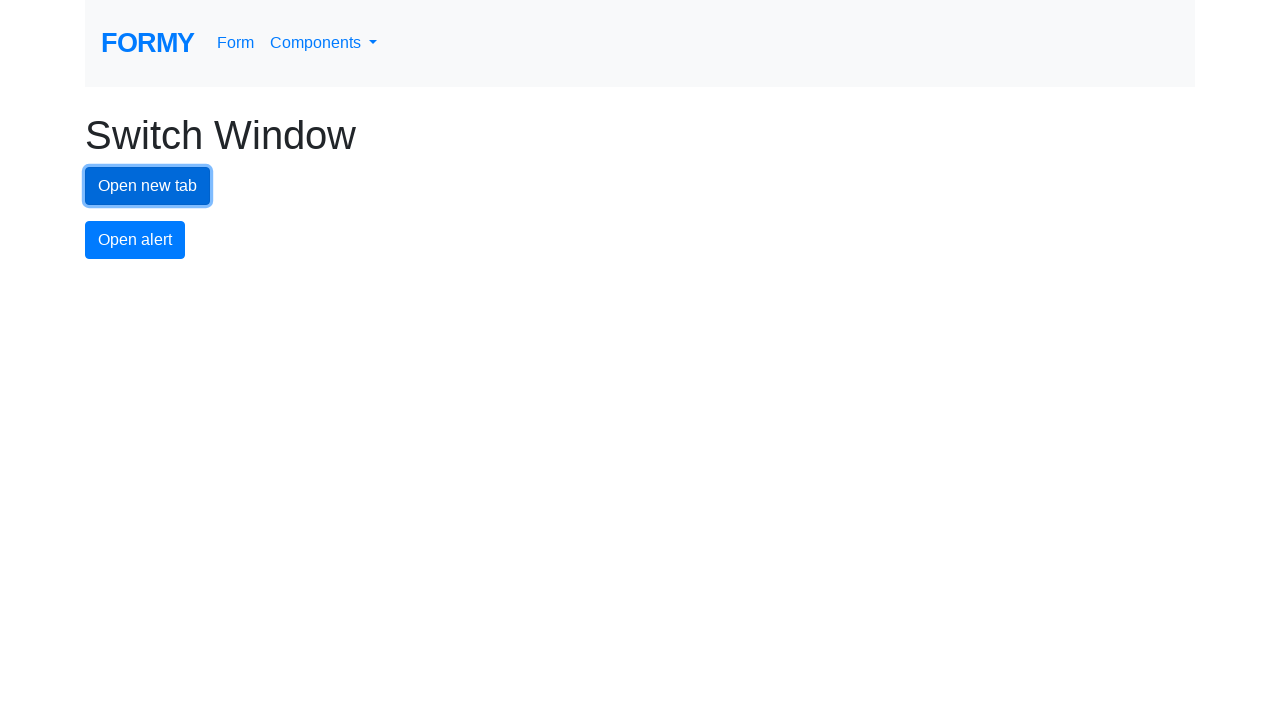

Switched to next page/window in the context
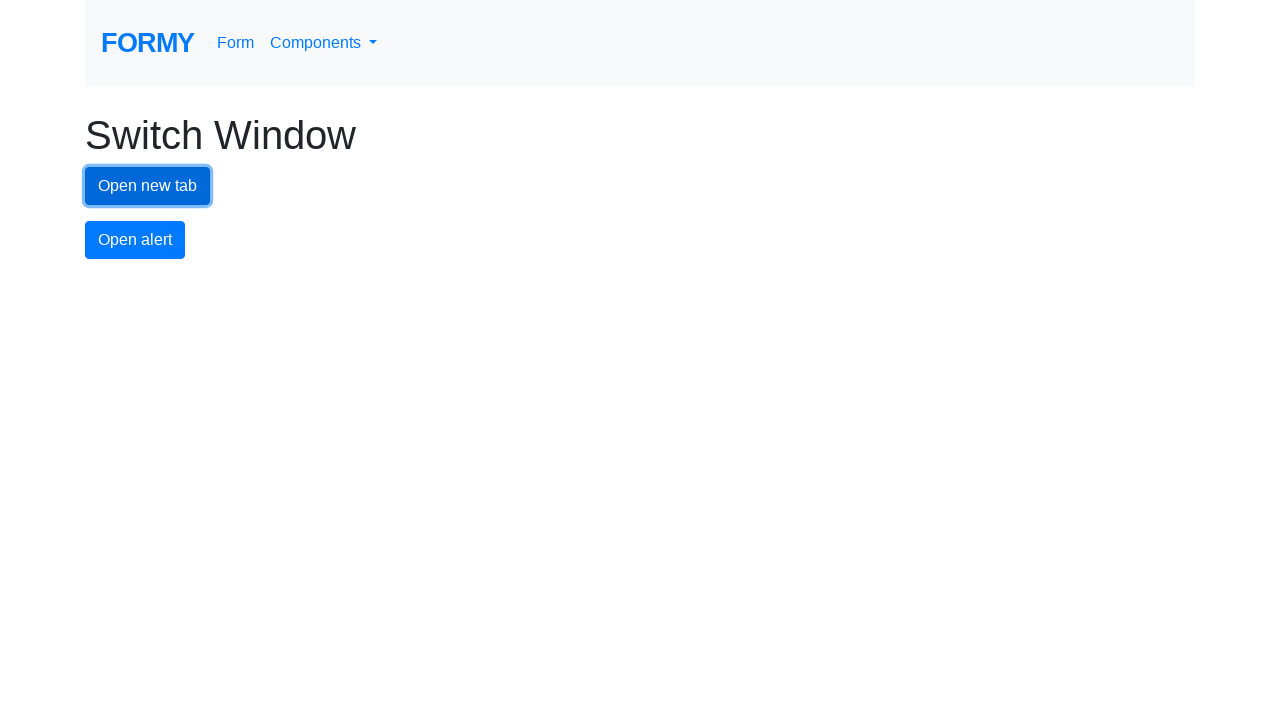

Switched to next page/window in the context
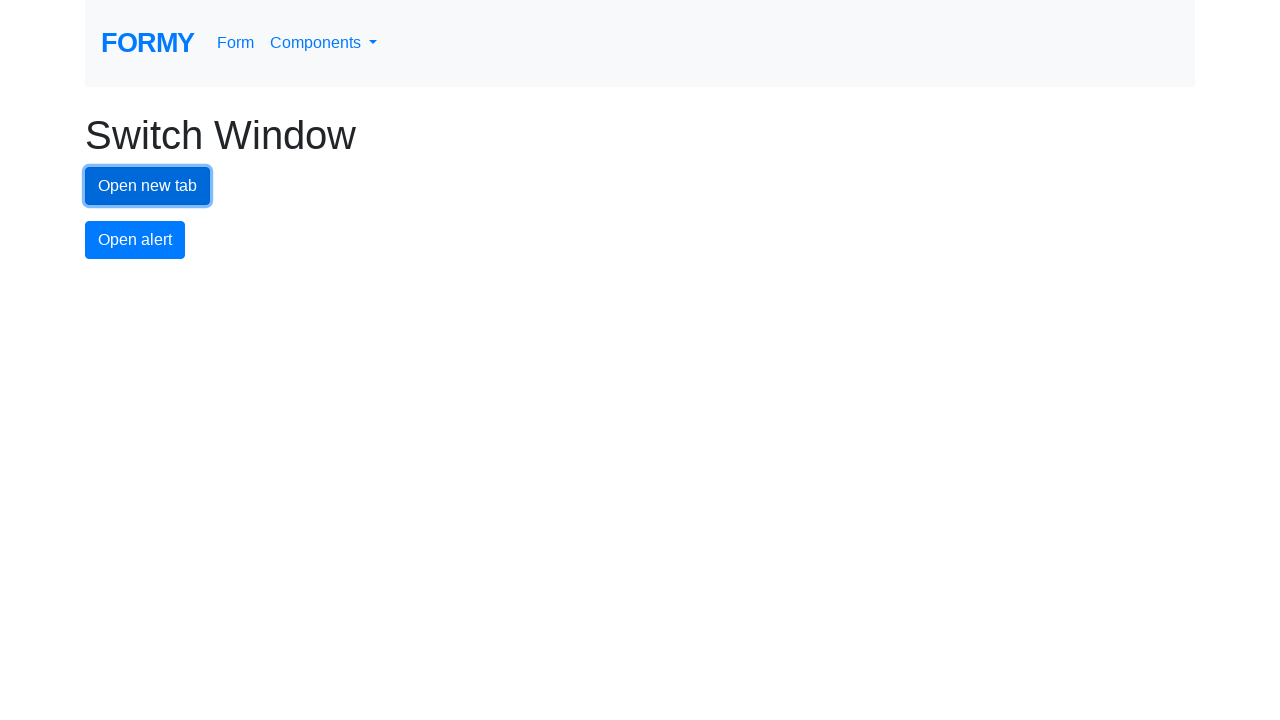

Switched back to original window
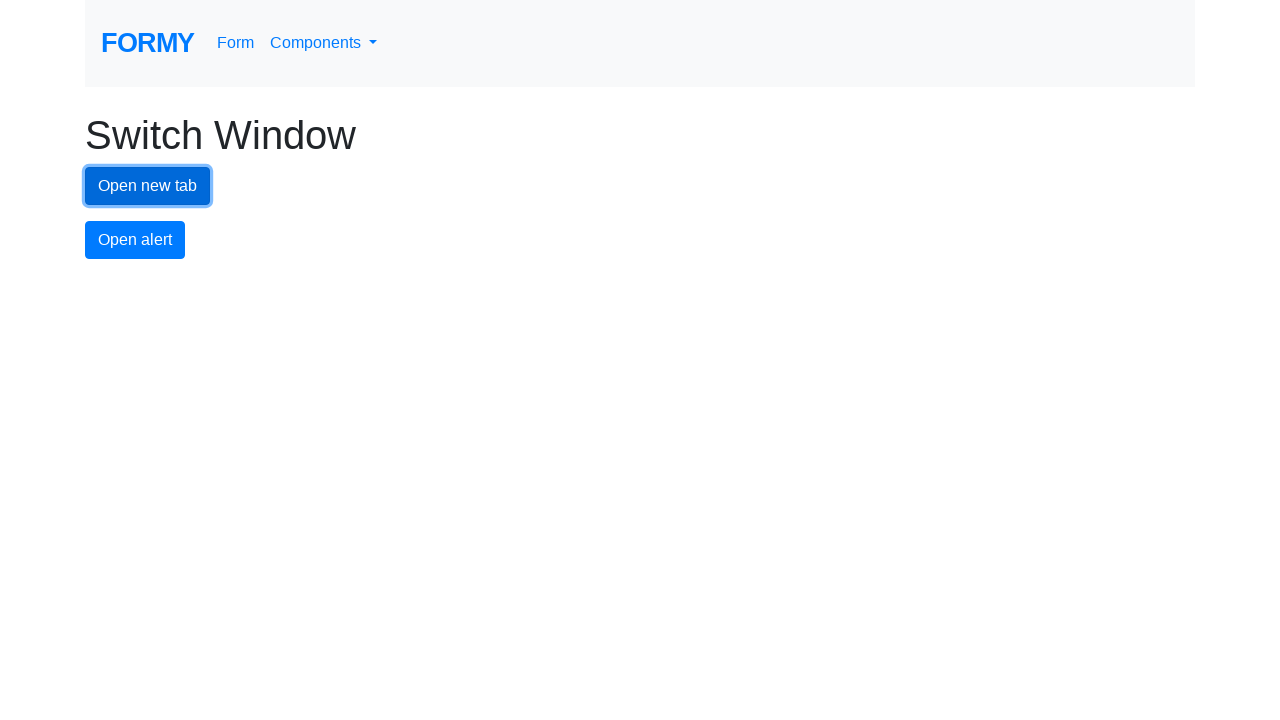

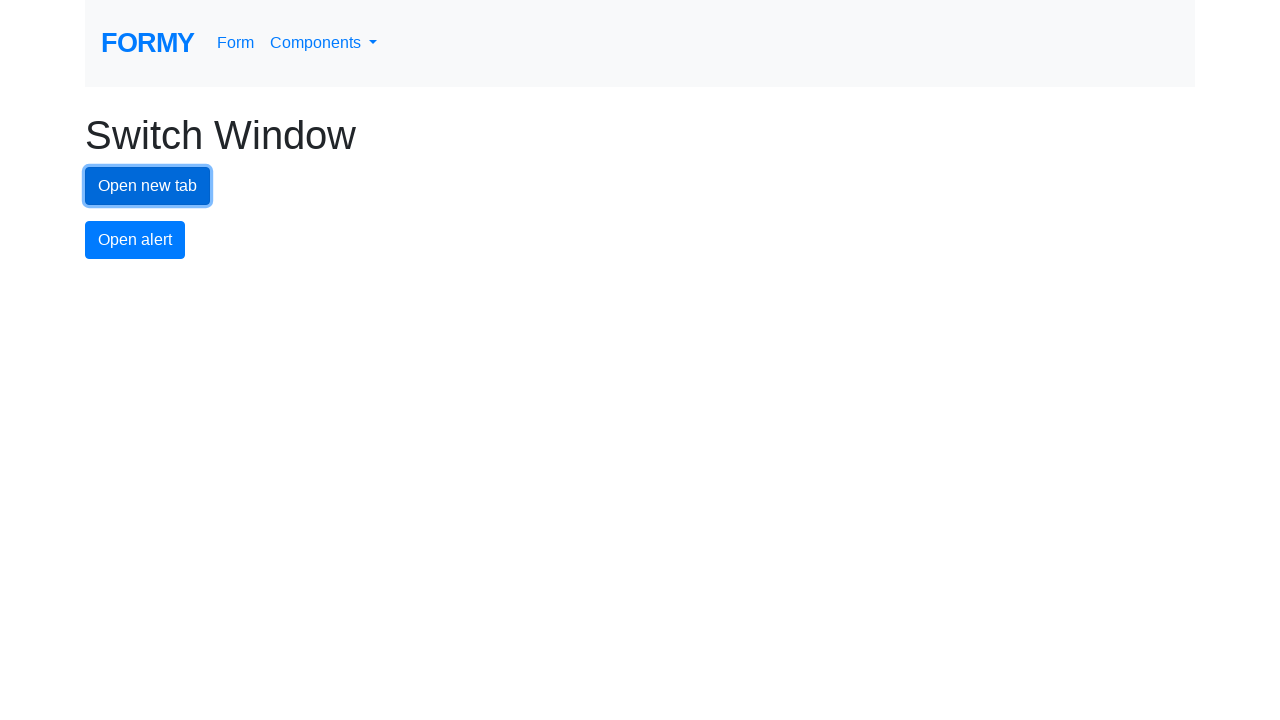